Tests file download functionality by clicking a download button and waiting for the download event to complete

Starting URL: https://demo.automationtesting.in/FileDownload.html

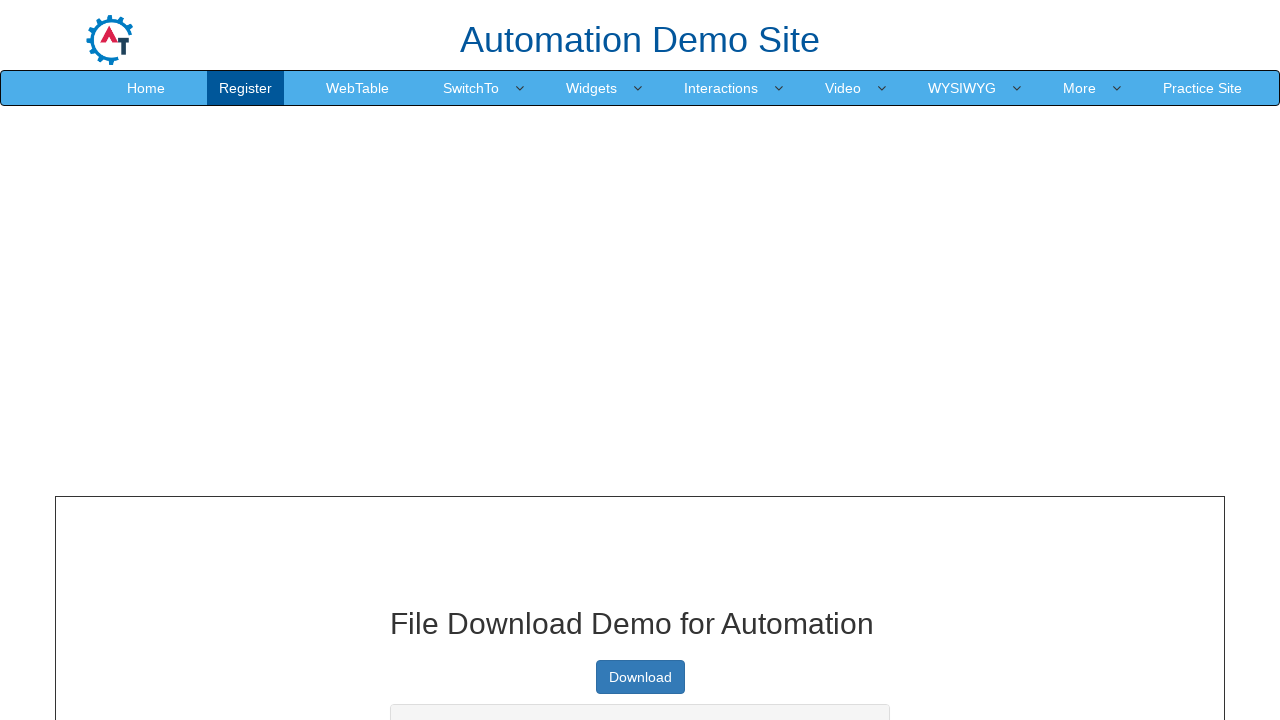

Clicked download button and initiated download at (640, 677) on .btn.btn-primary
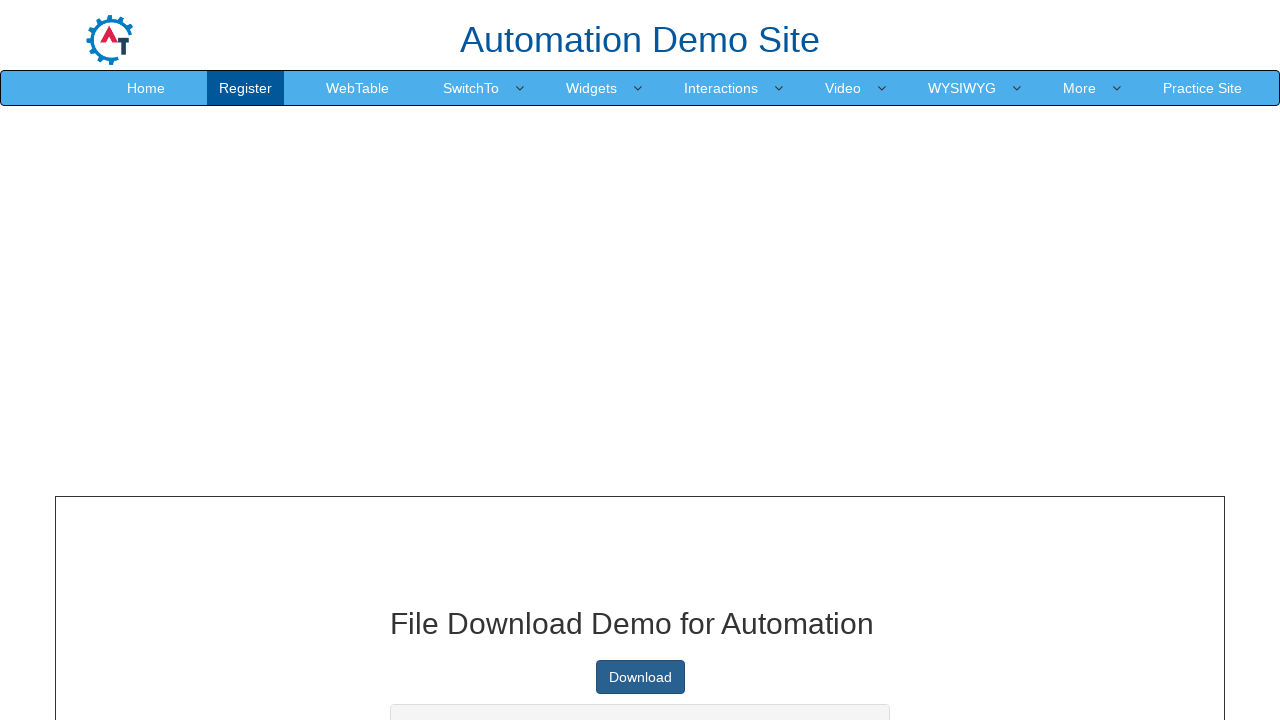

Download completed and file object retrieved
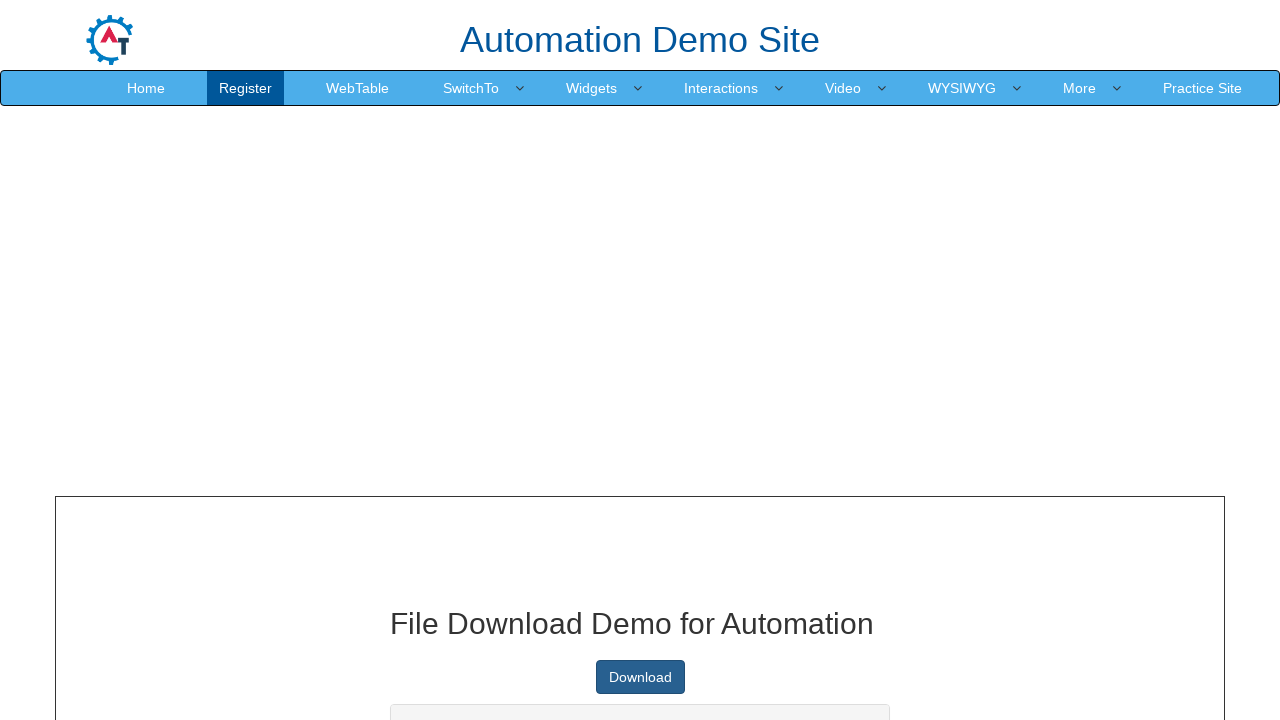

Verified download file path exists
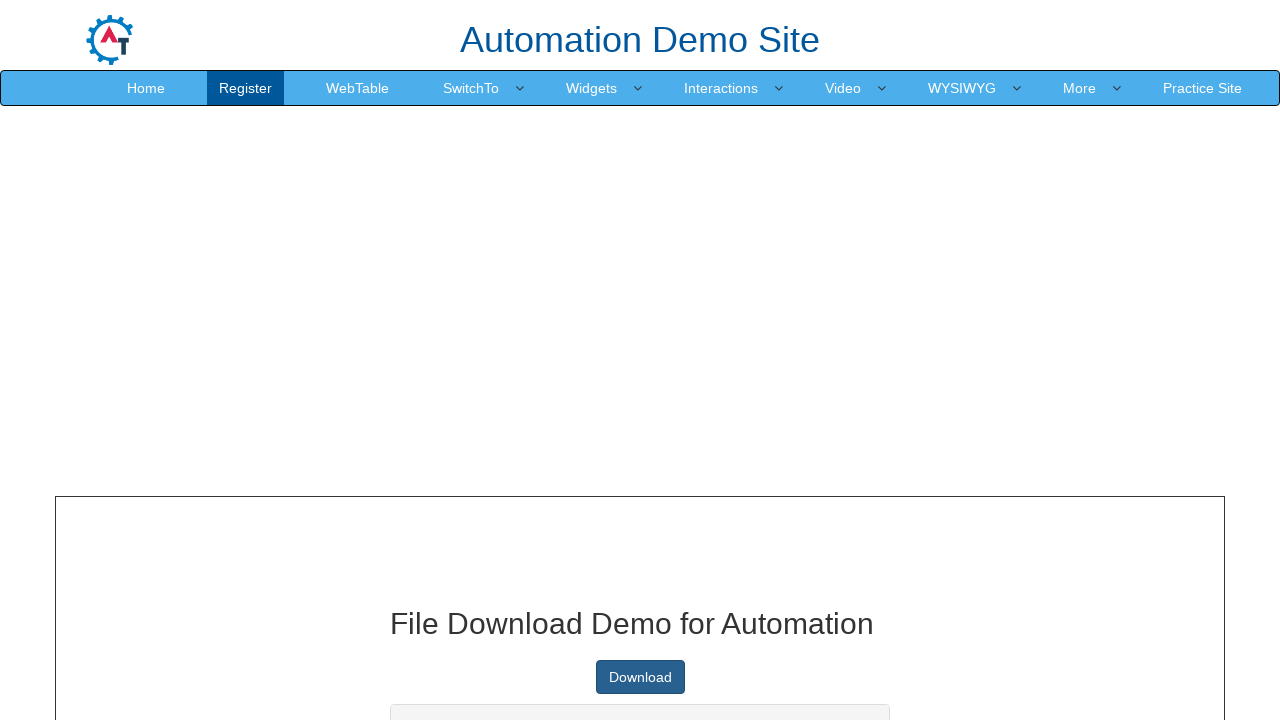

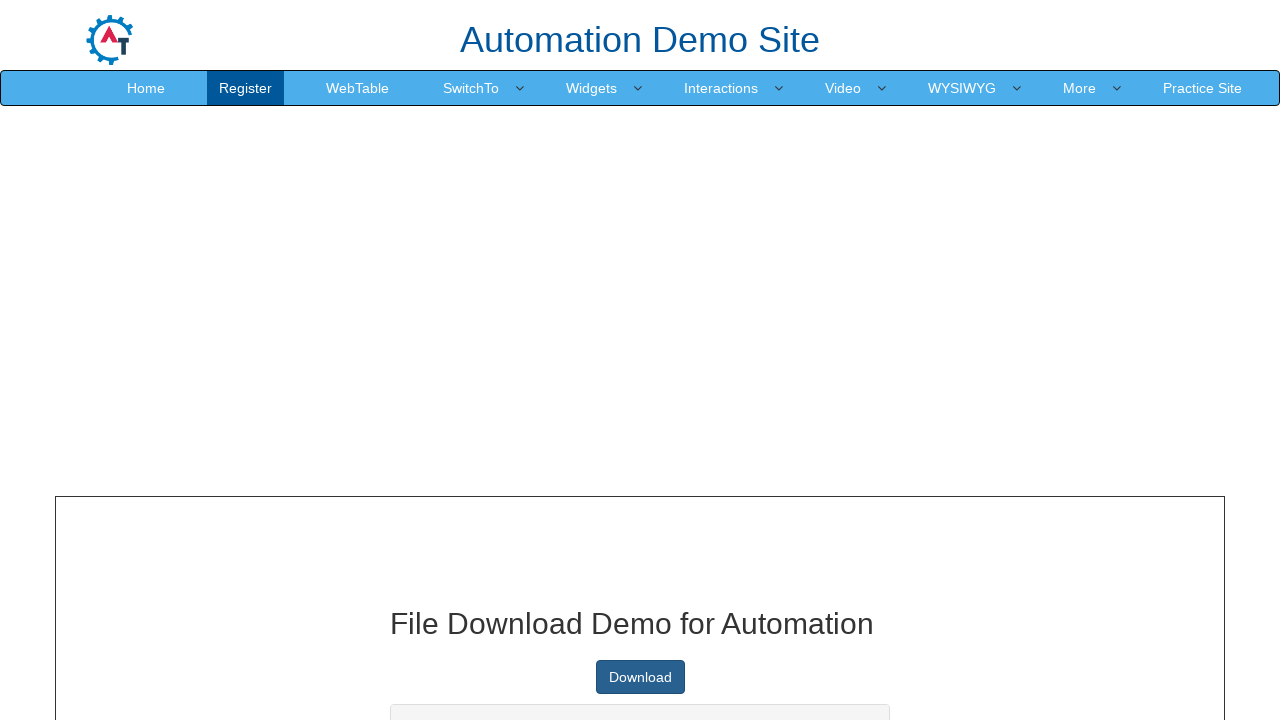